Tests patient registration flow for Titus Suitt by filling in personal health information and verifying error message display for mismatched records.

Starting URL: https://healthbc.my.site.com/primarycarepatientregistration/s/

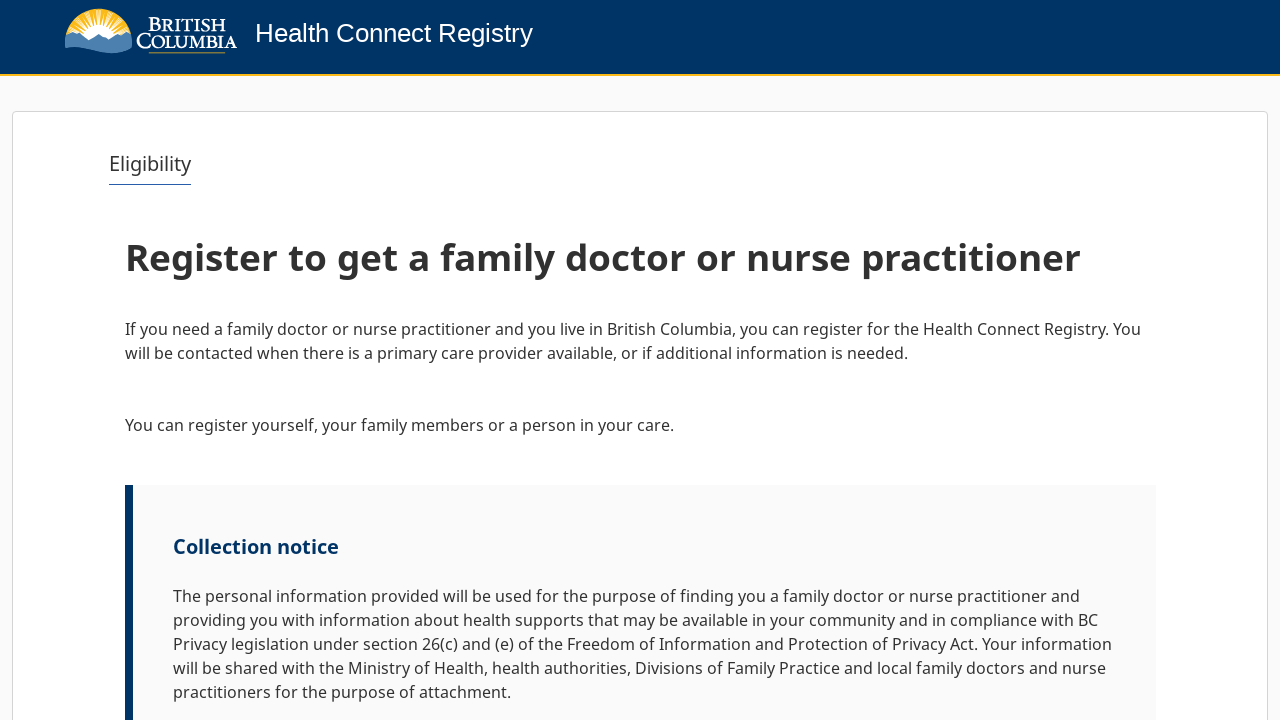

Clicked Next button to start registration at (1092, 660) on internal:role=button[name="Next"i]
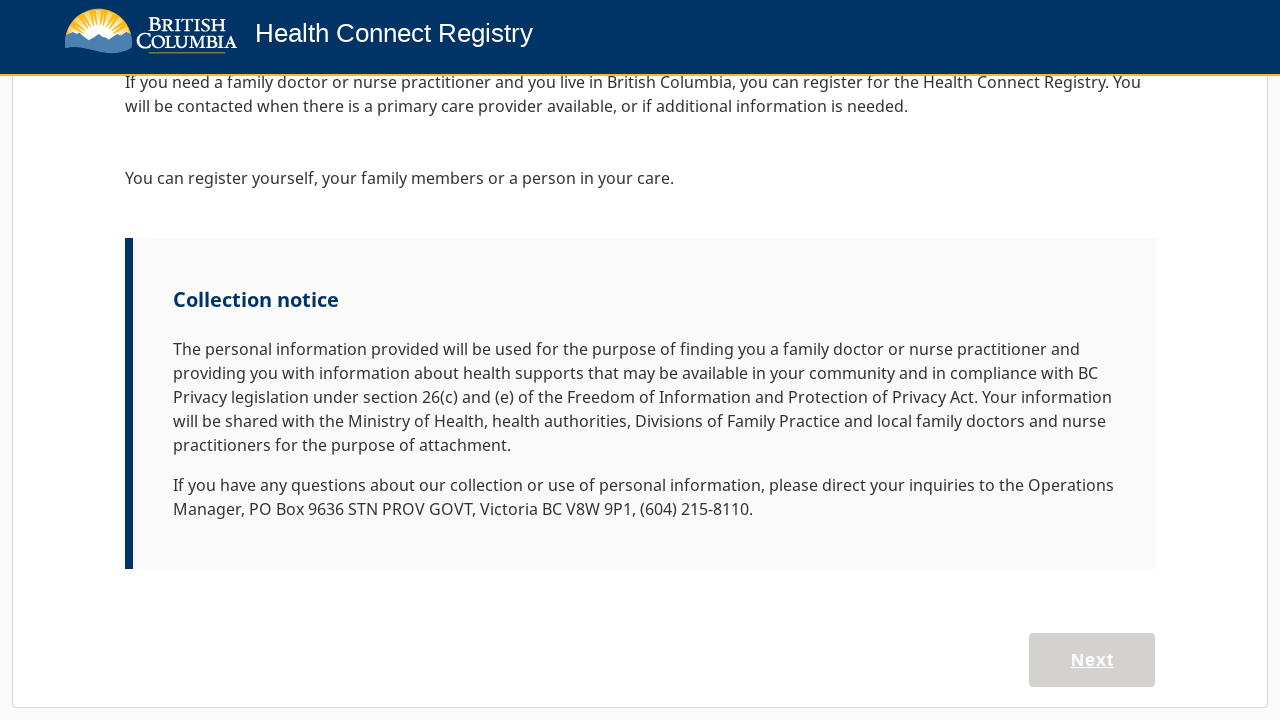

Selected 'Register myself or my family' option at (380, 611) on internal:role=button[name="Register myself or my family"i]
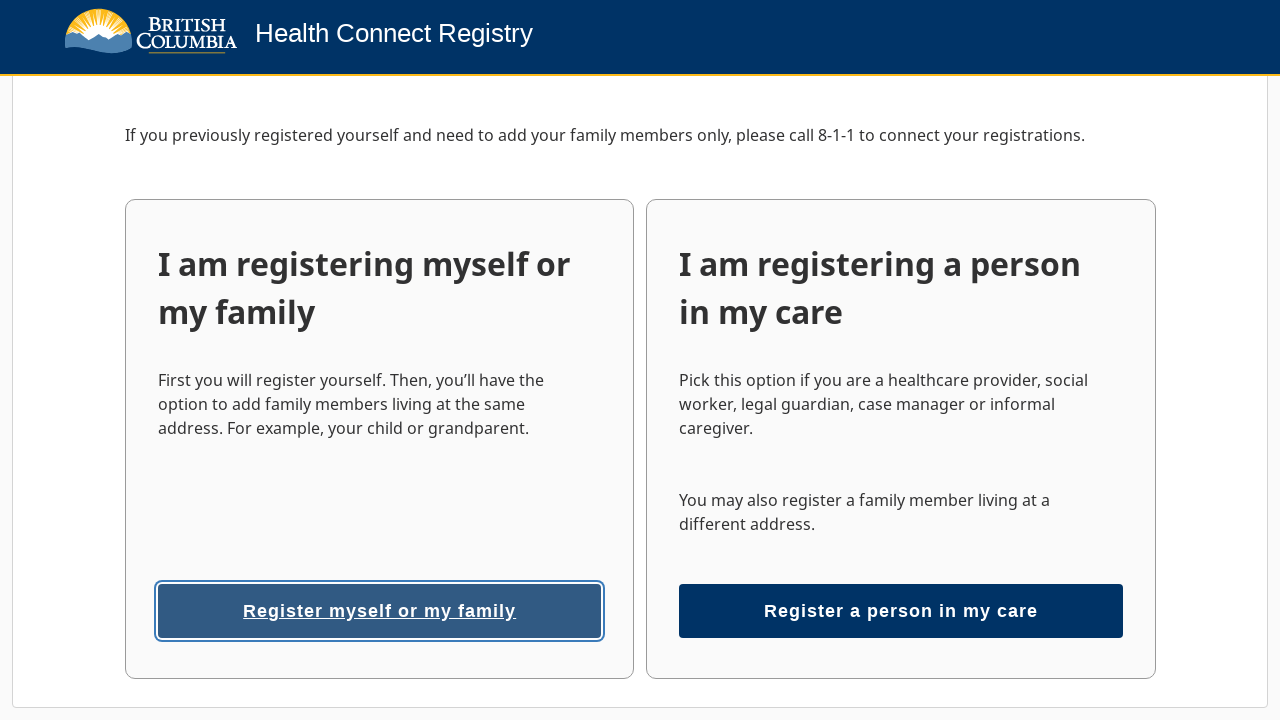

Clicked on First name field at (393, 704) on internal:label="First name"s
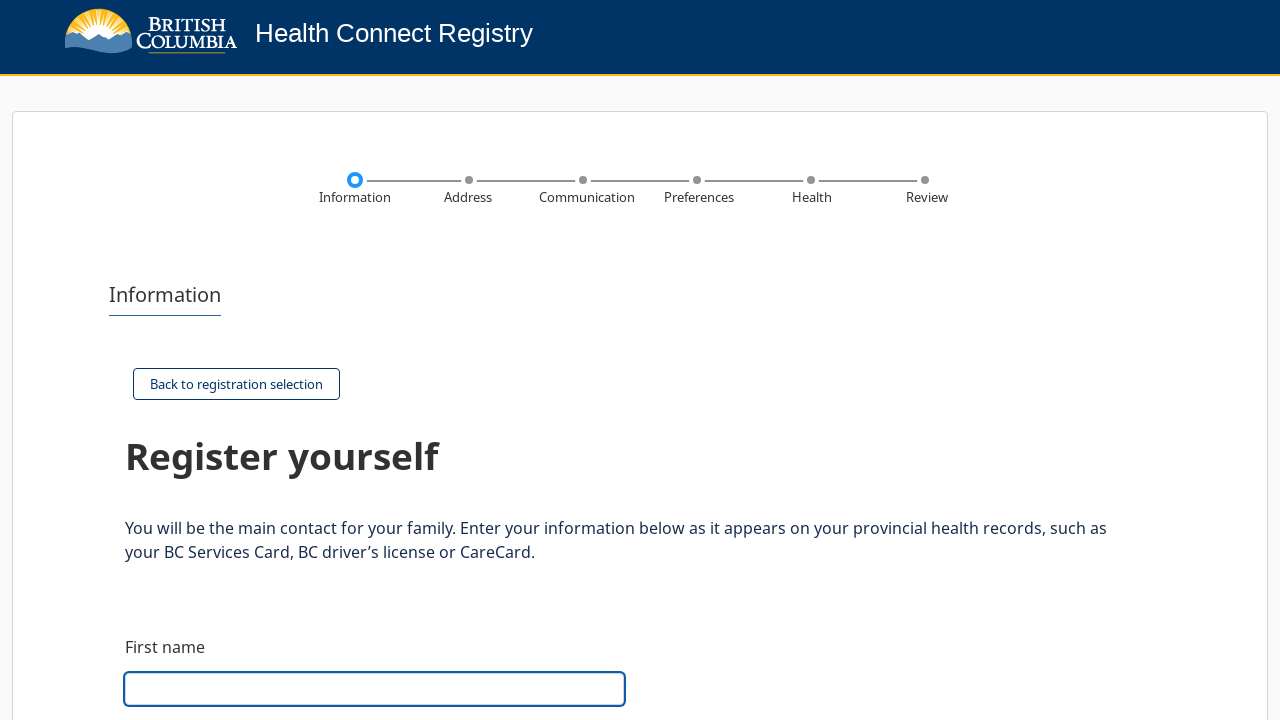

Filled first name with 'Titus' on internal:label="First name"s
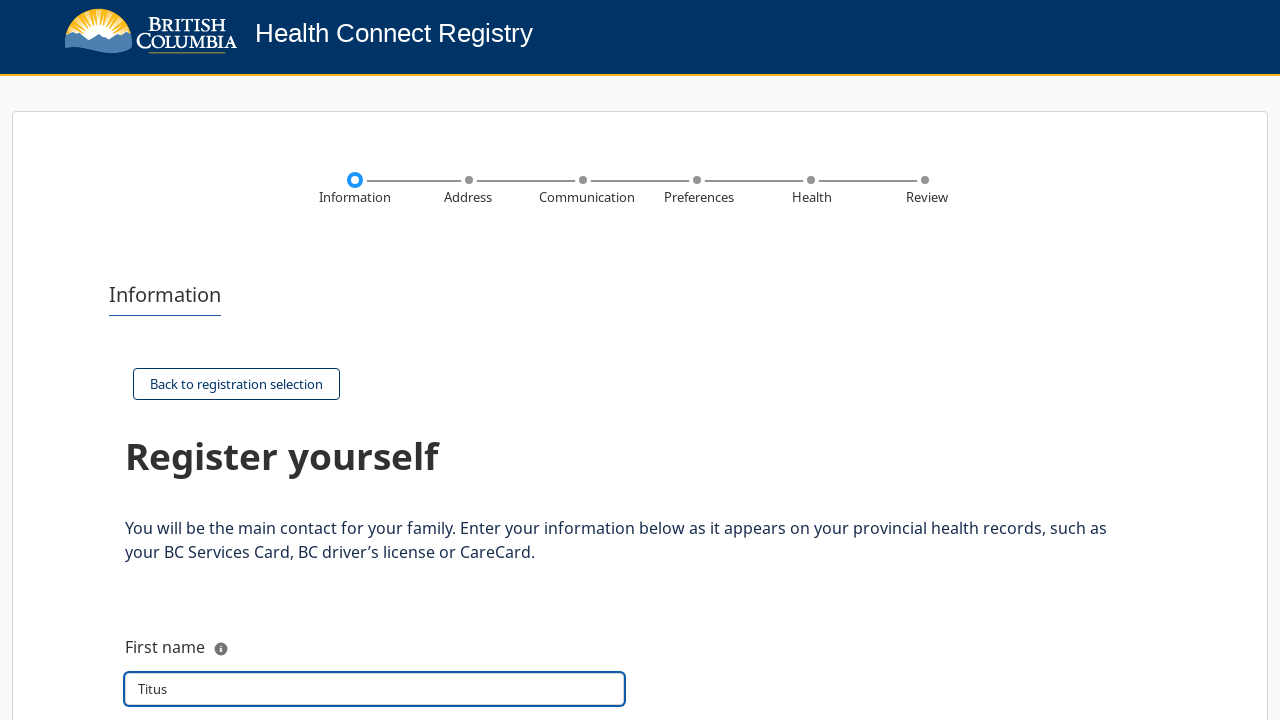

Clicked on Last name field at (375, 361) on internal:label="Last name"s
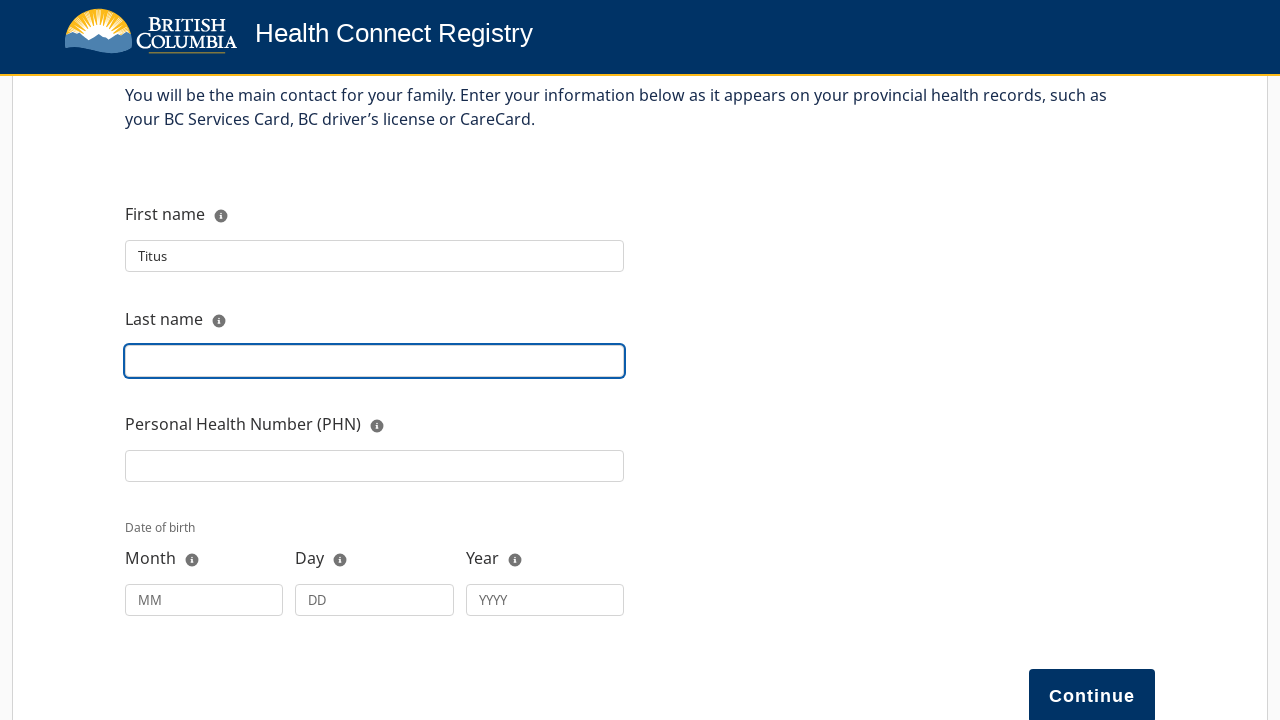

Filled last name with 'Suitt' on internal:label="Last name"s
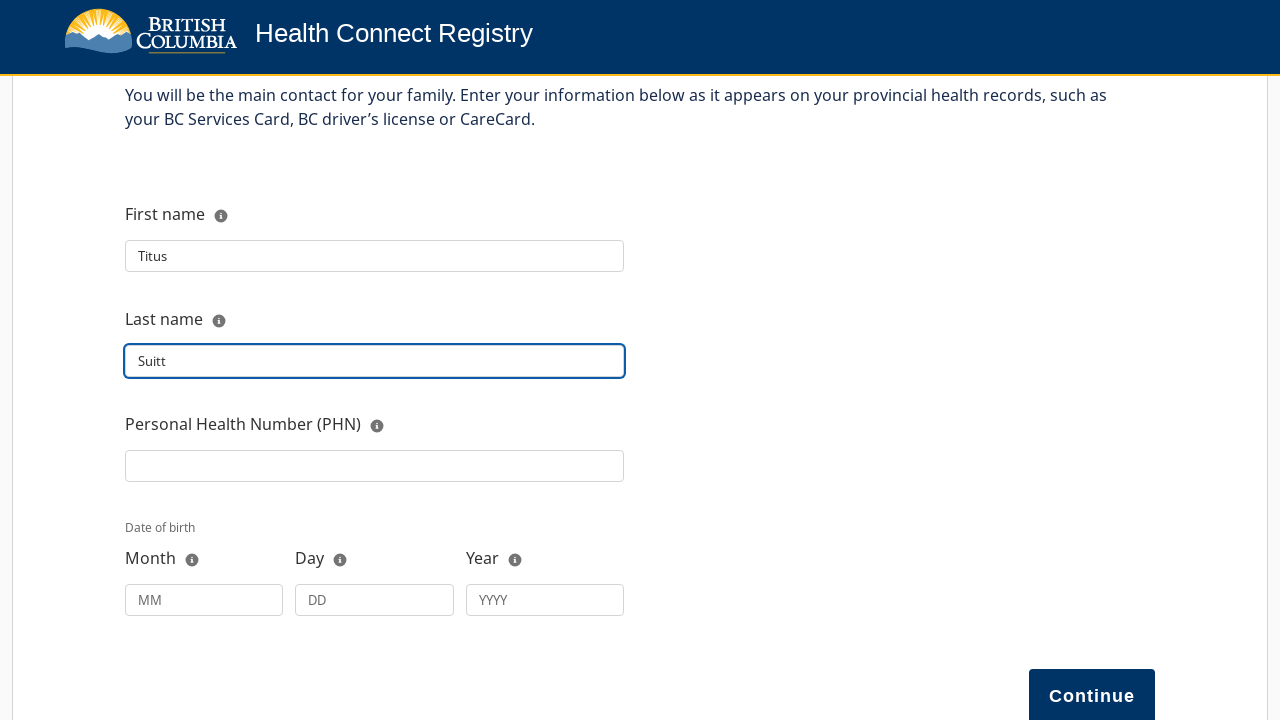

Clicked on Personal Health Number field at (375, 466) on internal:label="Personal Health Number (PHN)"s
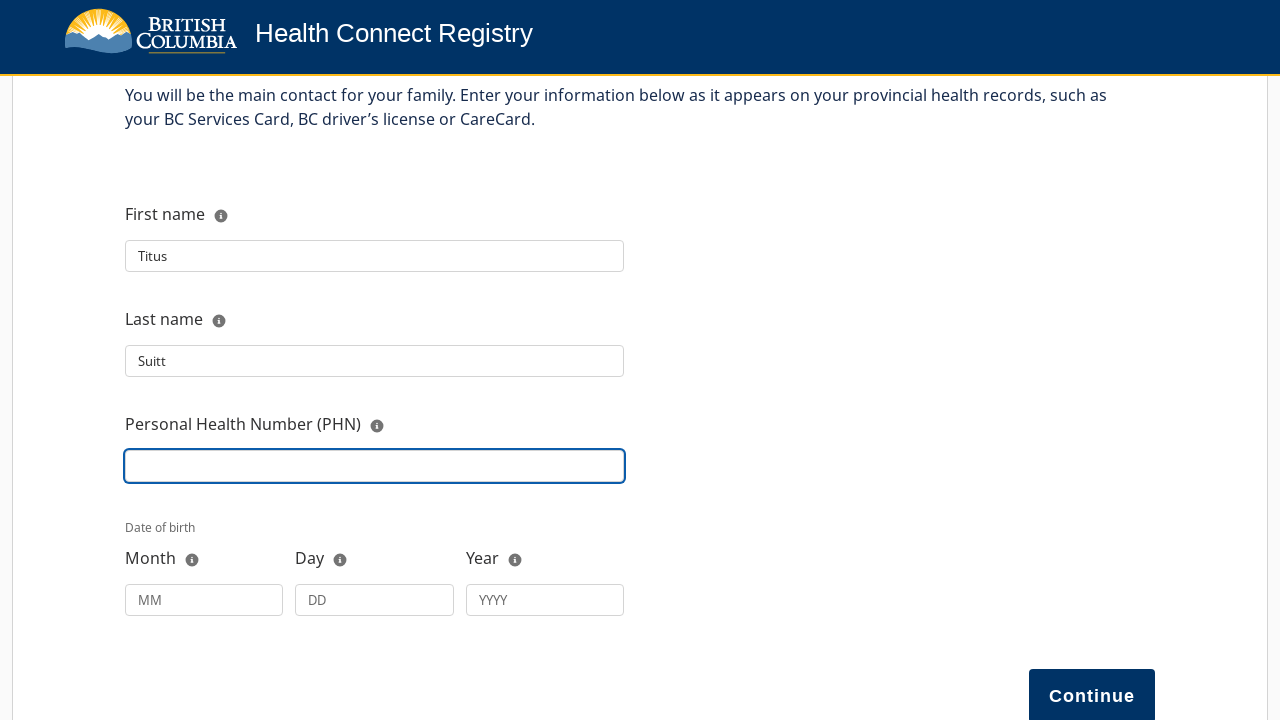

Filled Personal Health Number with '9873026818' on internal:label="Personal Health Number (PHN)"s
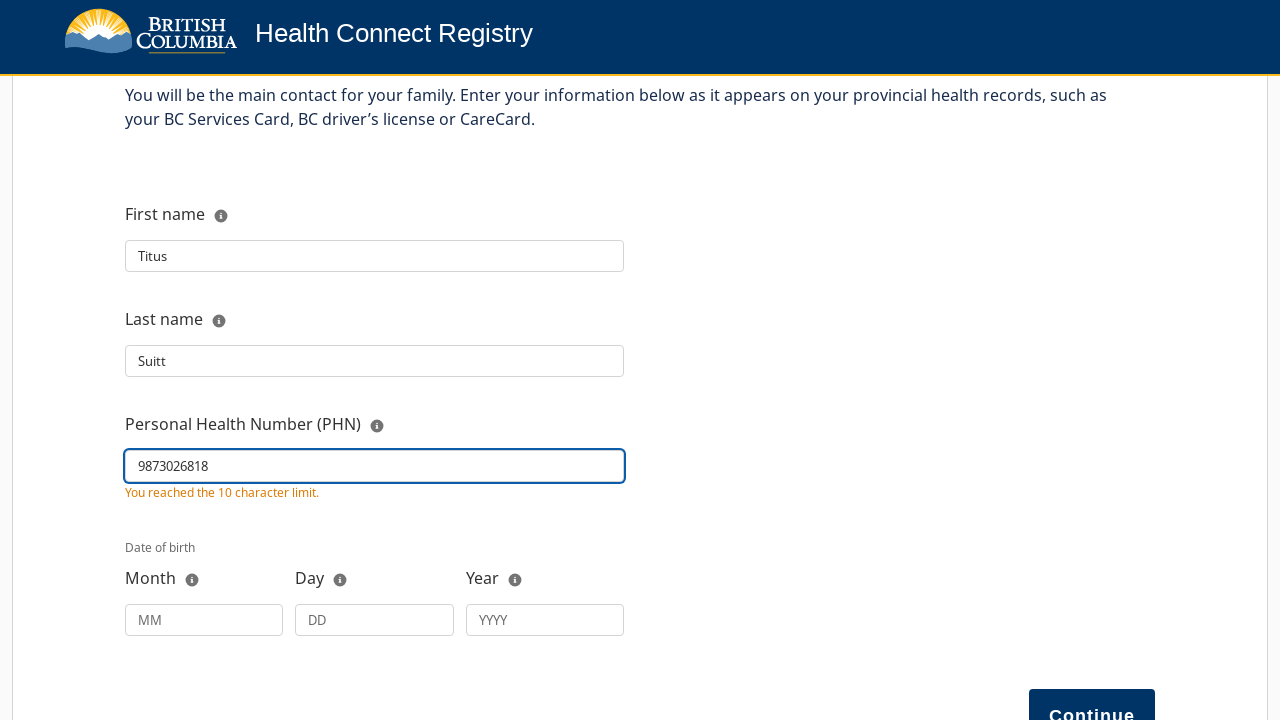

Clicked on Month field for date of birth at (204, 620) on internal:attr=[placeholder="MM"i]
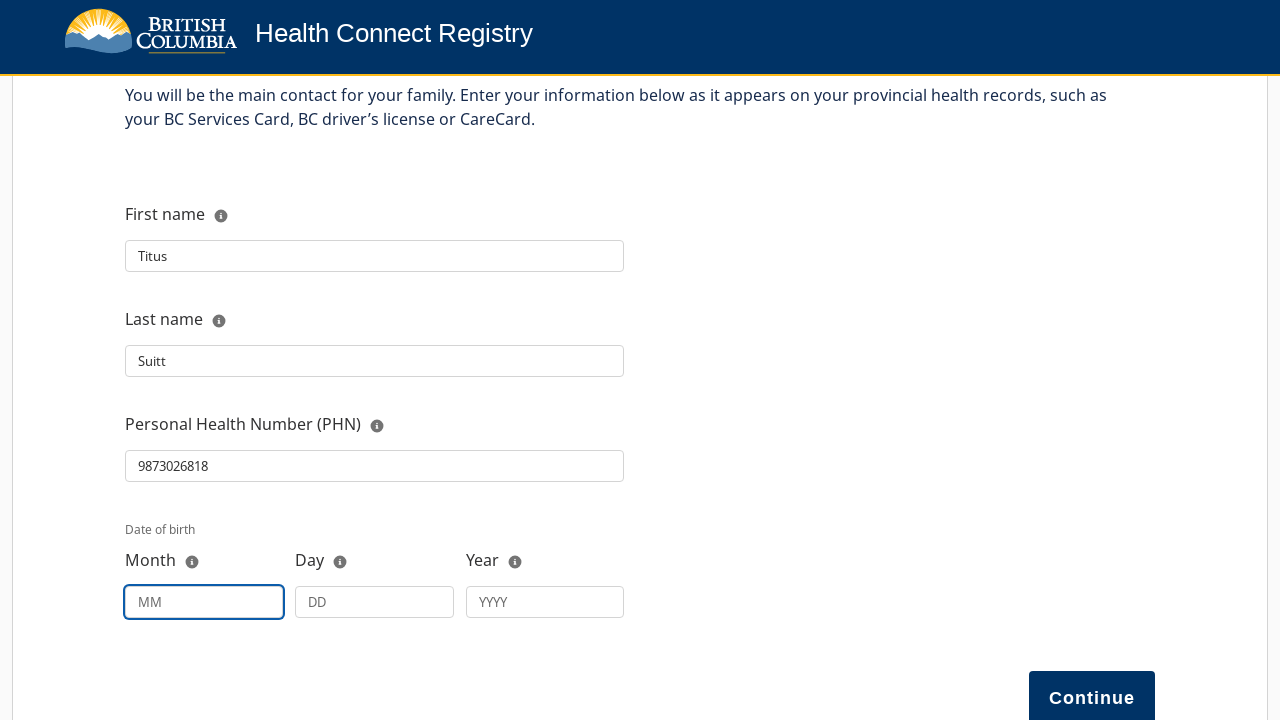

Filled month field with '11' on internal:attr=[placeholder="MM"i]
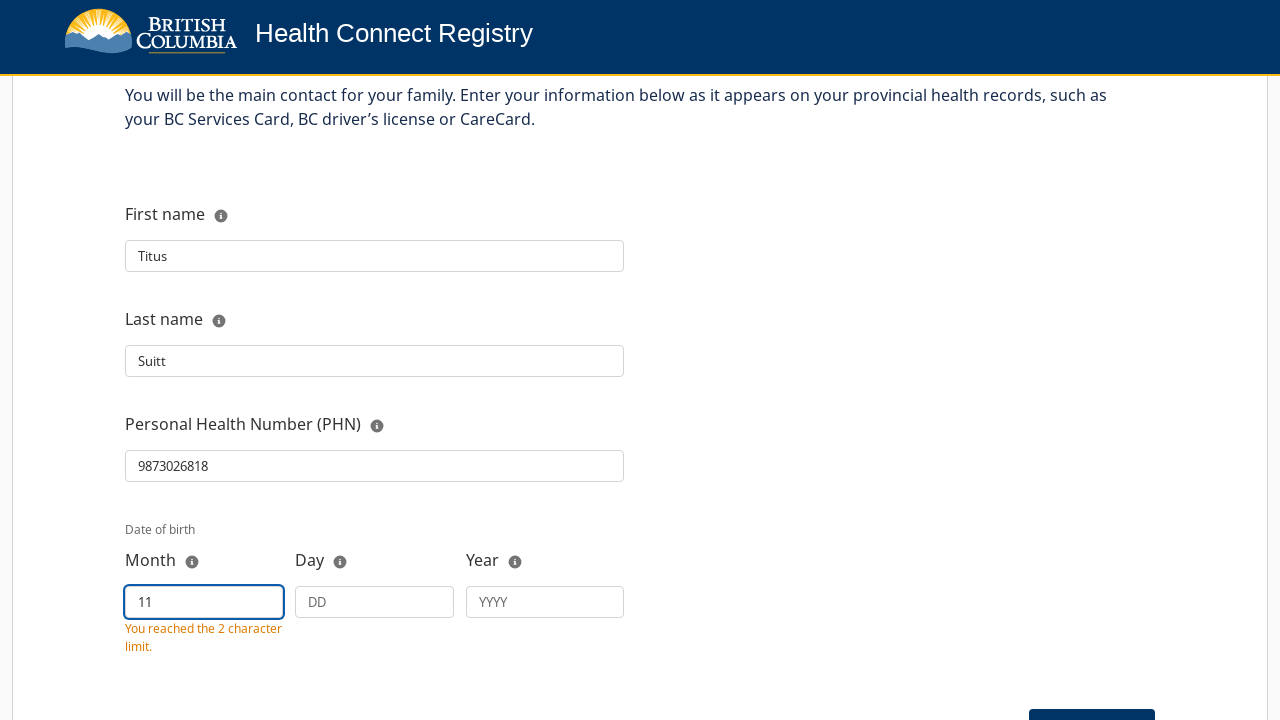

Clicked on Day field for date of birth at (375, 602) on internal:attr=[placeholder="DD"i]
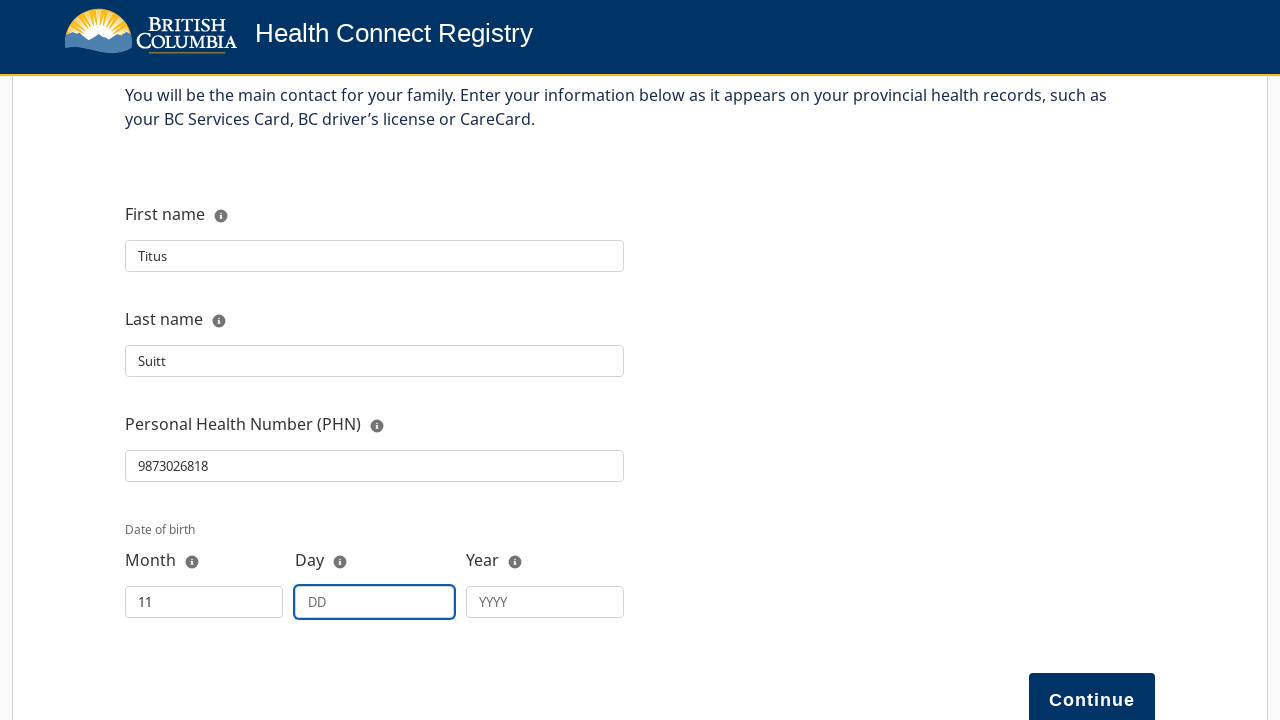

Filled day field with '30' on internal:attr=[placeholder="DD"i]
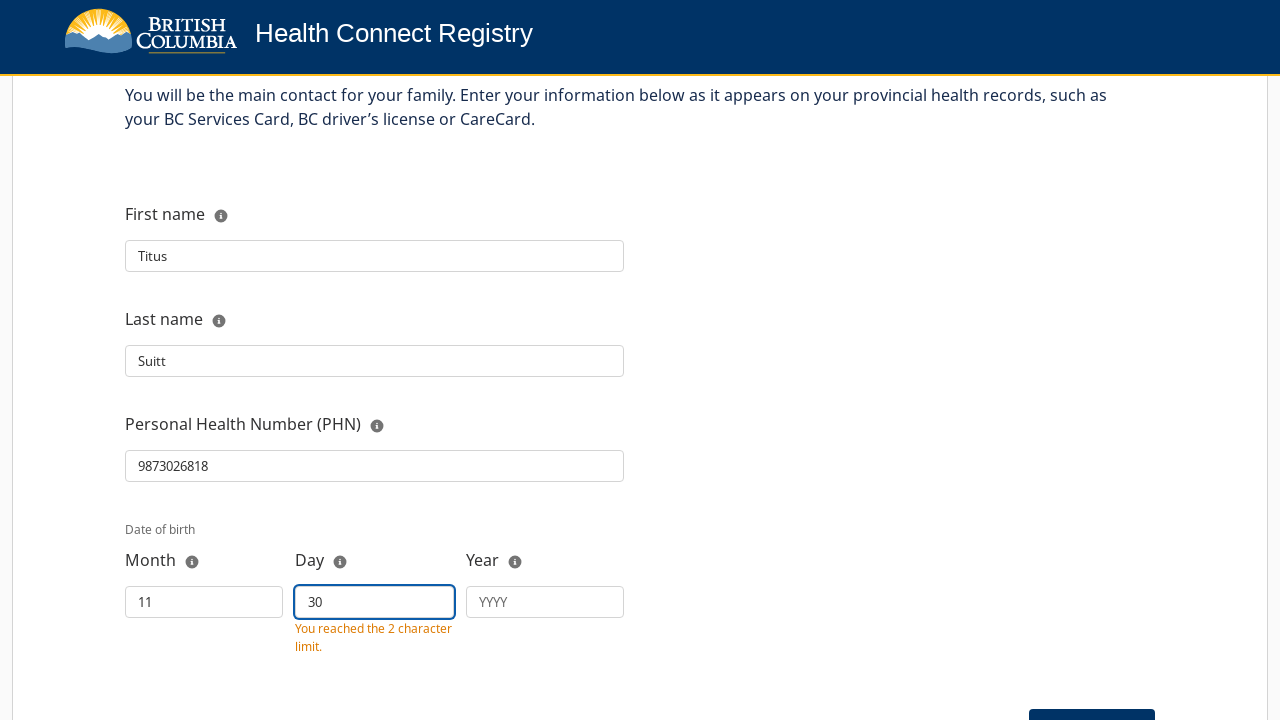

Clicked on Year field for date of birth at (545, 602) on internal:attr=[placeholder="YYYY"i]
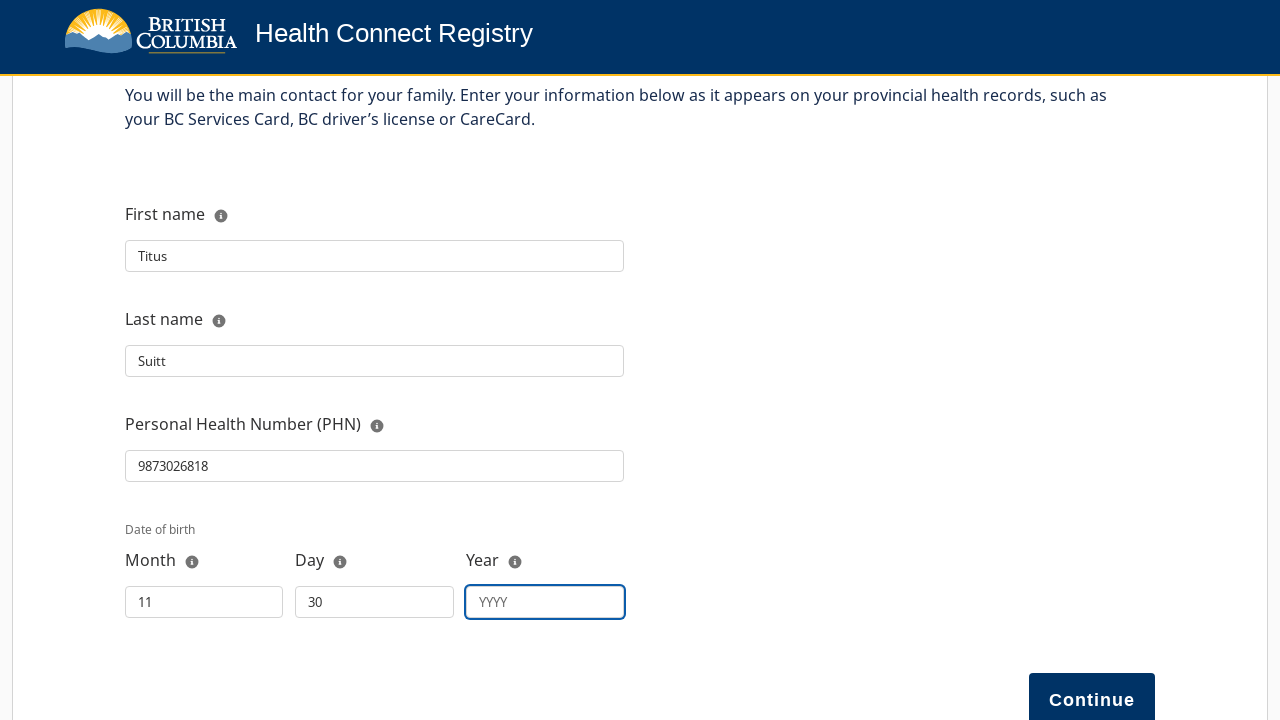

Filled year field with '1998' on internal:attr=[placeholder="YYYY"i]
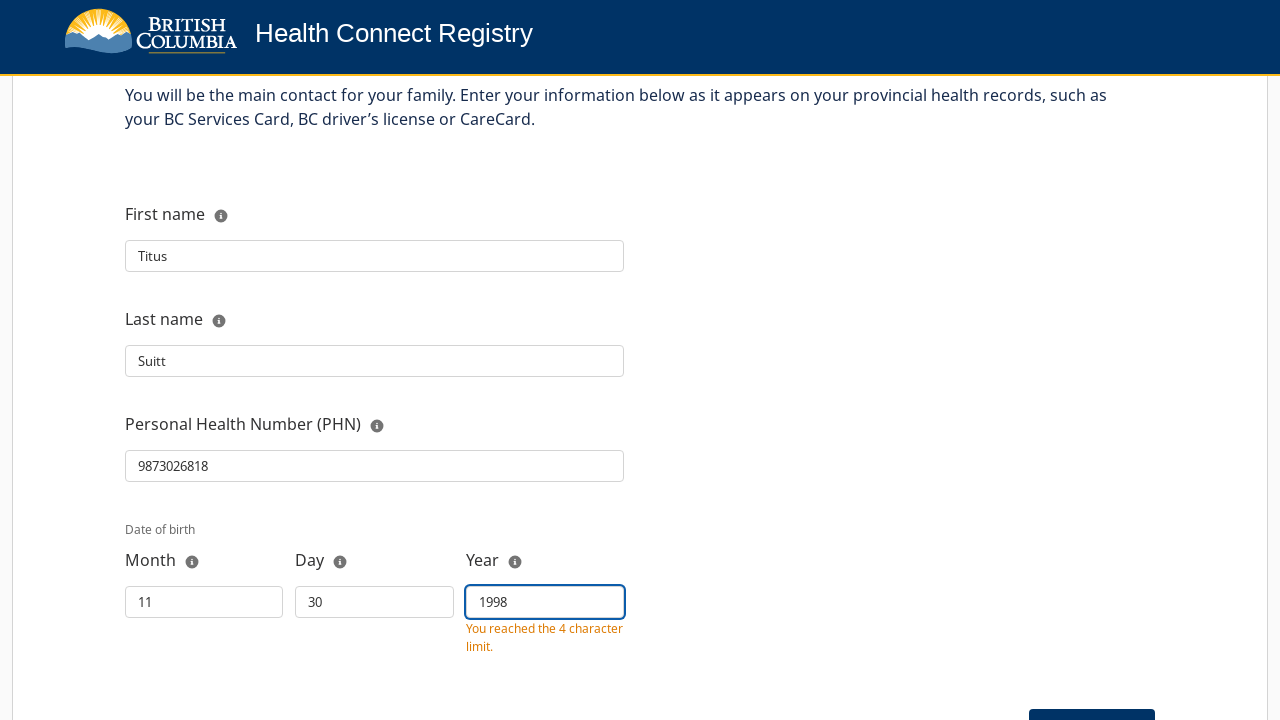

Clicked first Continue button to proceed at (1092, 693) on internal:role=button[name="Continue"i]
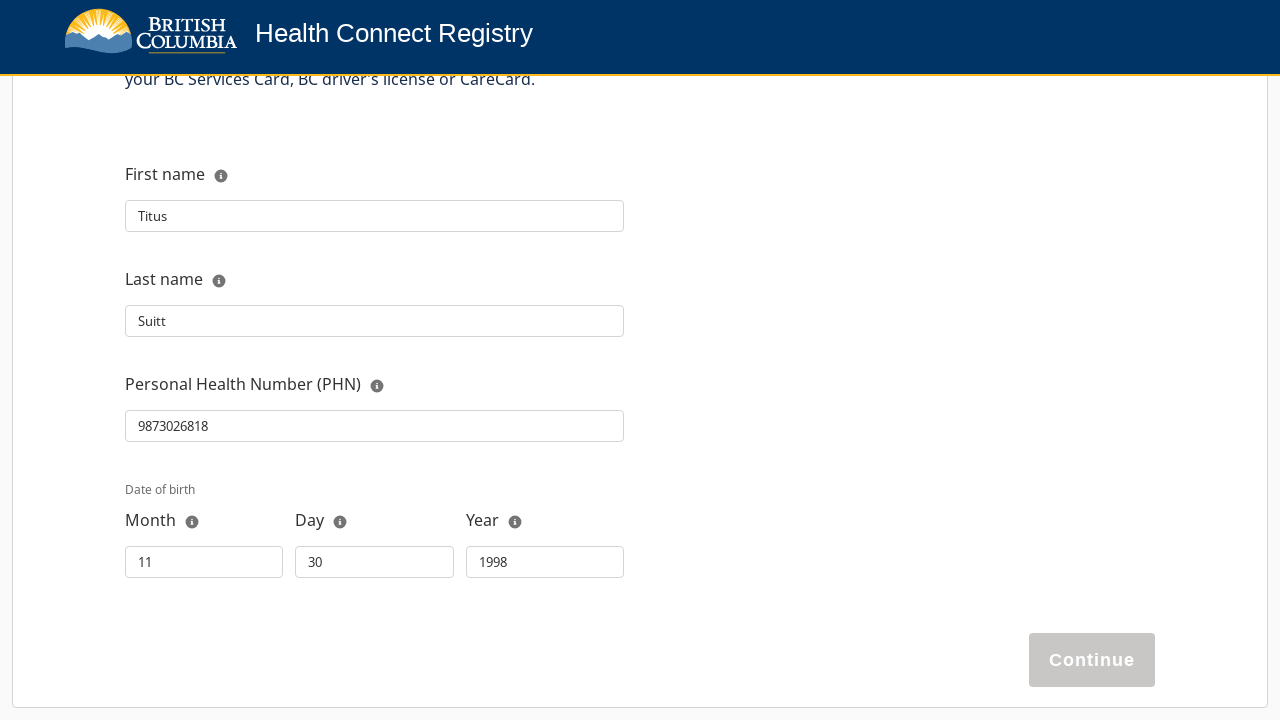

Clicked second Continue button at (1092, 660) on internal:role=button[name="Continue"i]
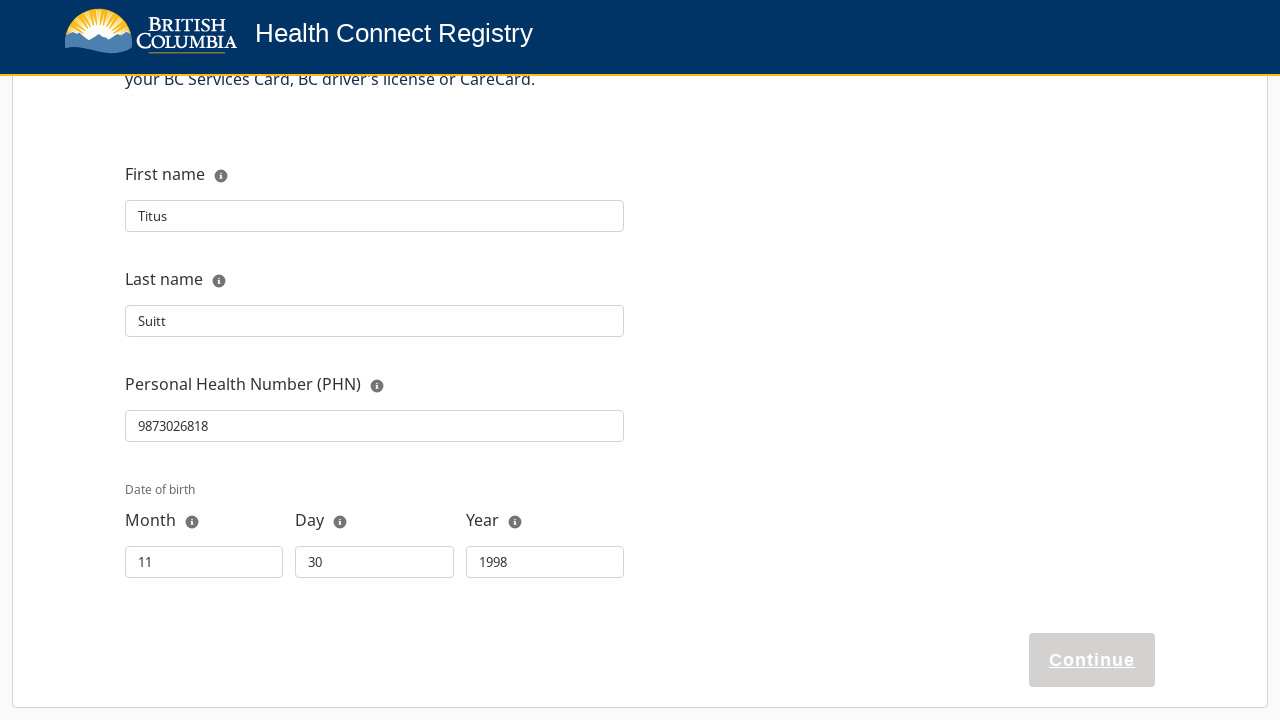

Verified error message 'The information entered does not match provincial health records.' is displayed at (662, 457) on internal:text="The information entered does not match provincial health records.
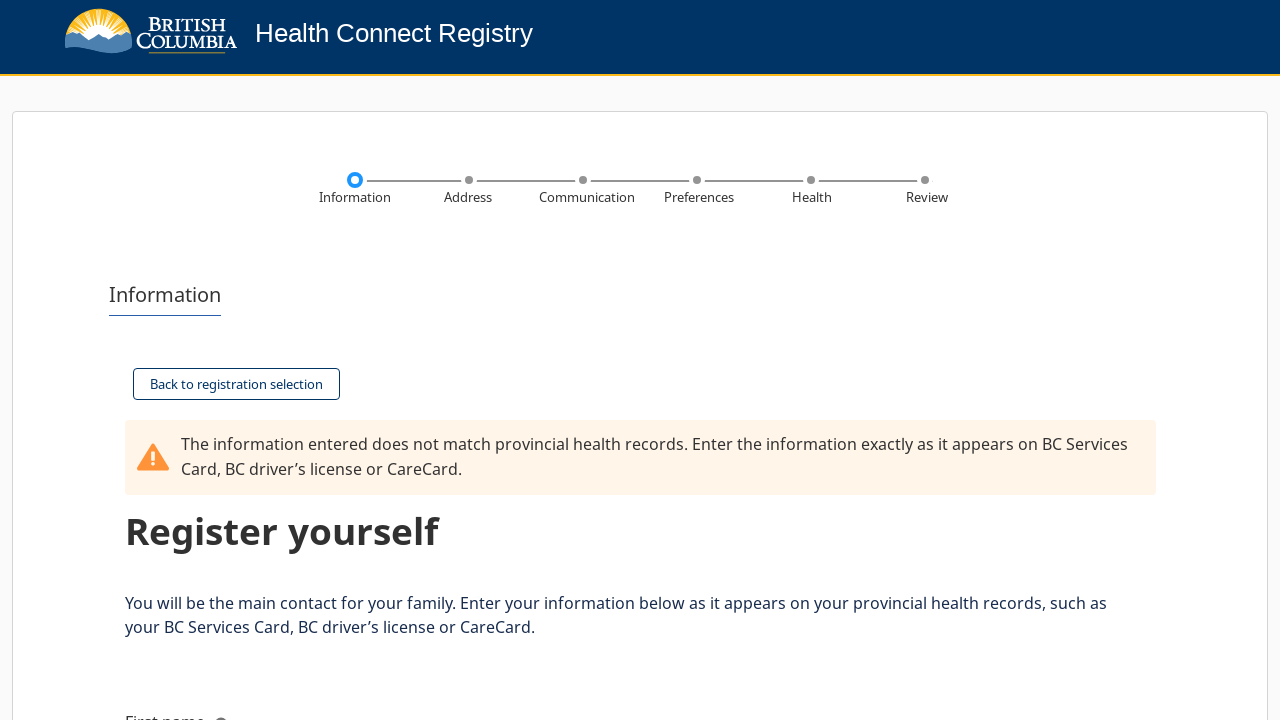

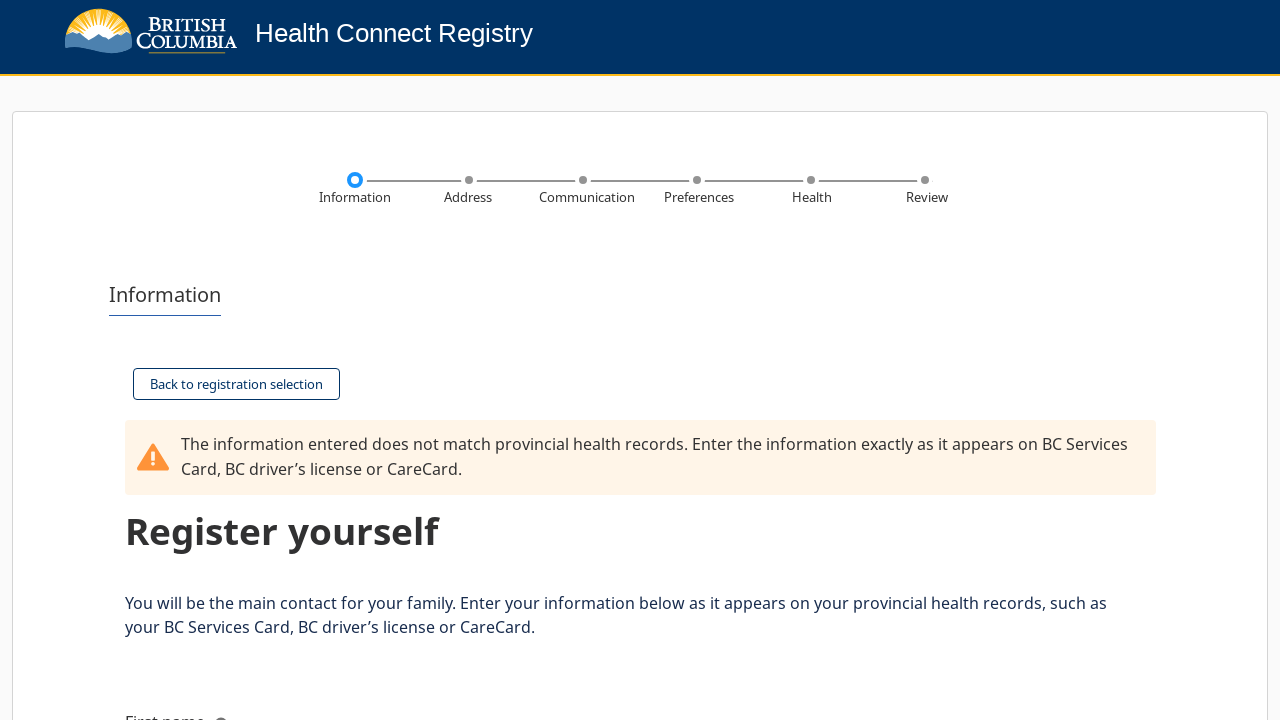